Tests JavaScript confirmation alert by clicking a button, accepting the alert to verify "Ok" message, then dismissing another alert to verify "Cancel" message.

Starting URL: https://loopcamp.vercel.app/javascript-alerts.html

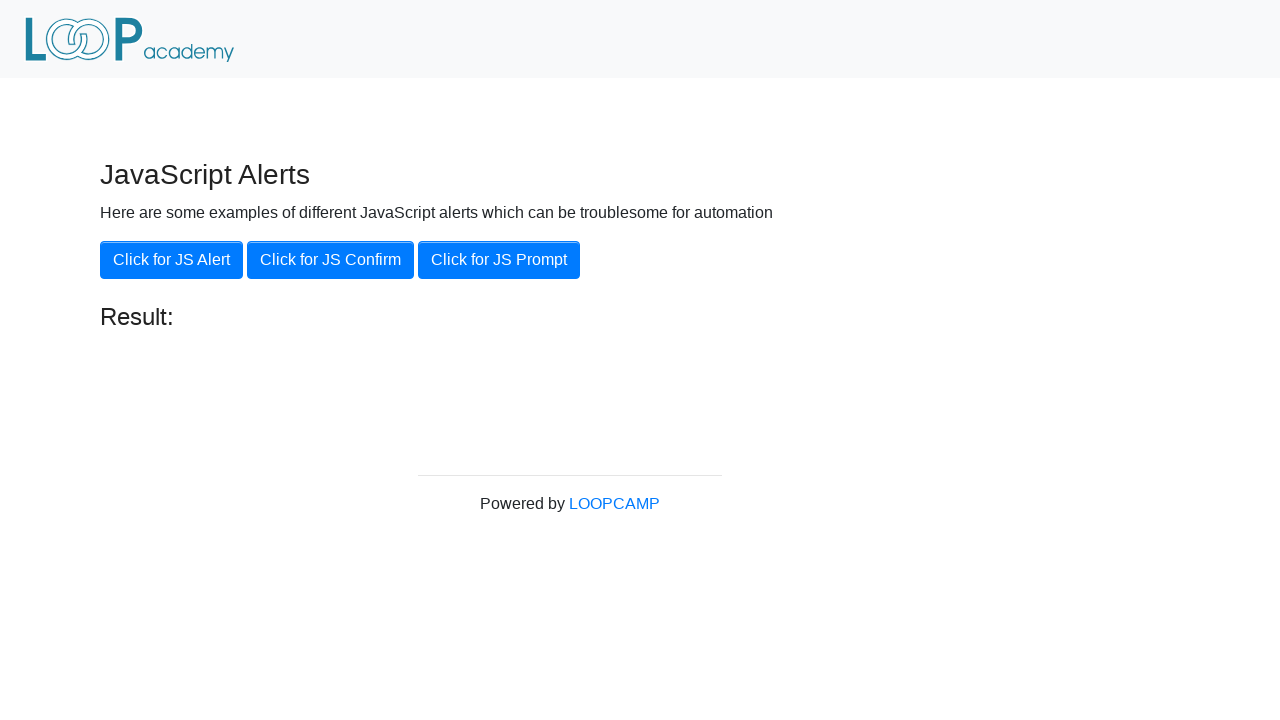

Set up dialog handler to accept the first alert
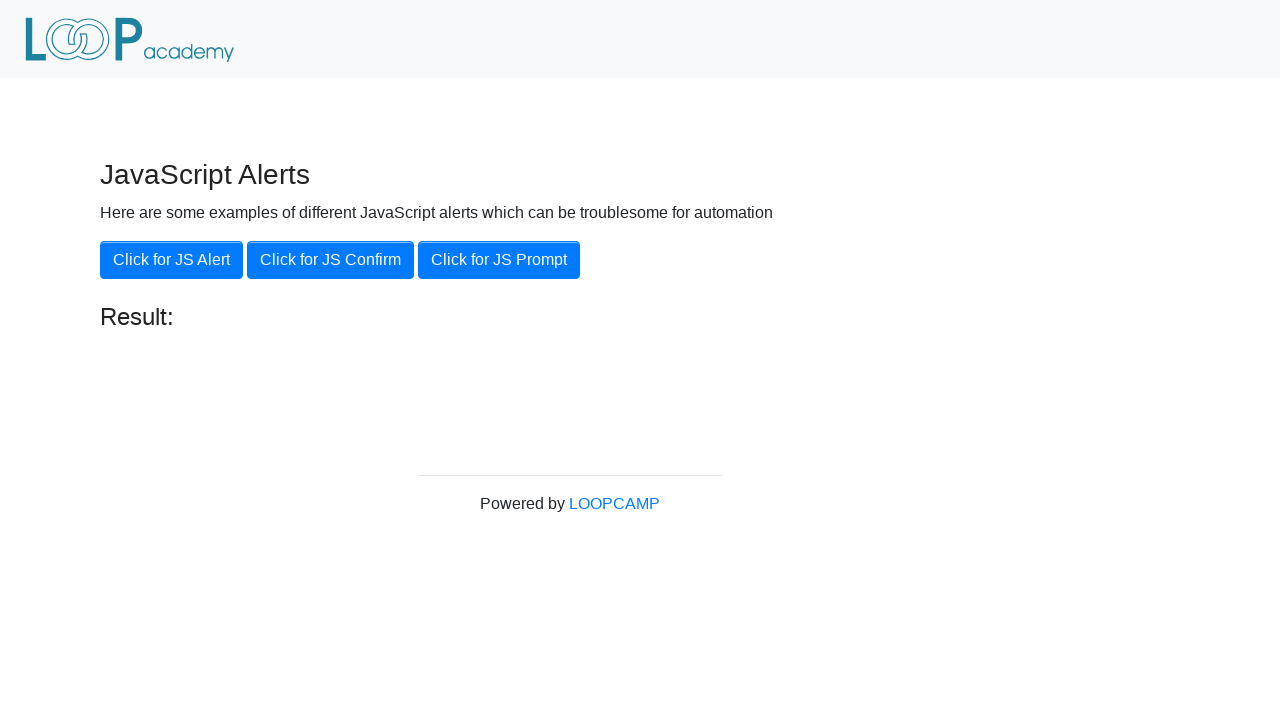

Clicked the 'Click for JS Confirm' button at (330, 260) on xpath=//button[@onclick='jsConfirm()']
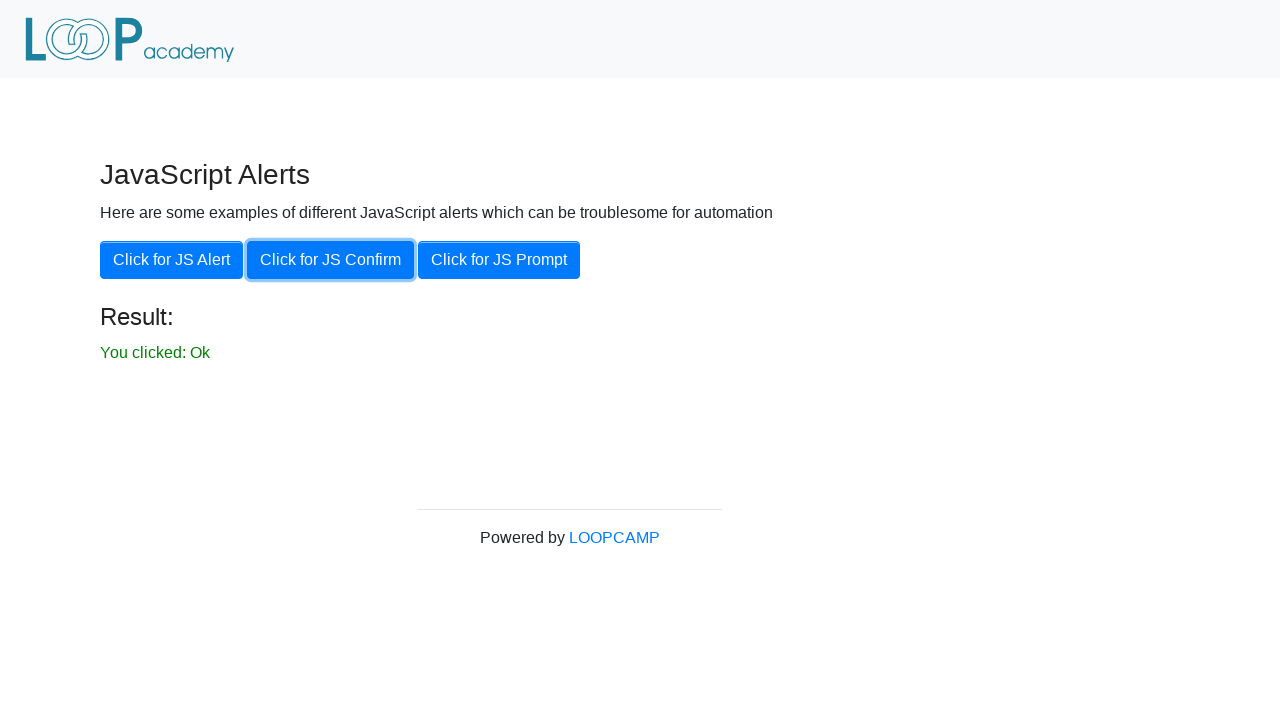

Waited for result message to appear
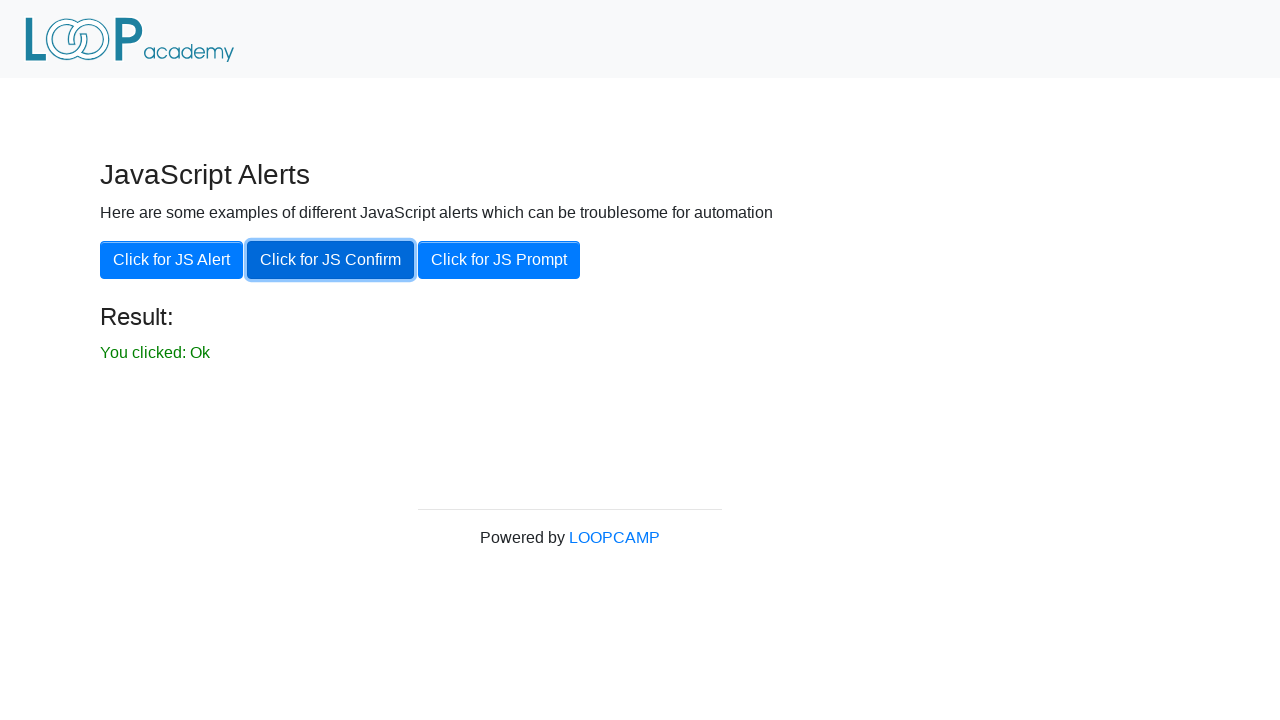

Retrieved result text content
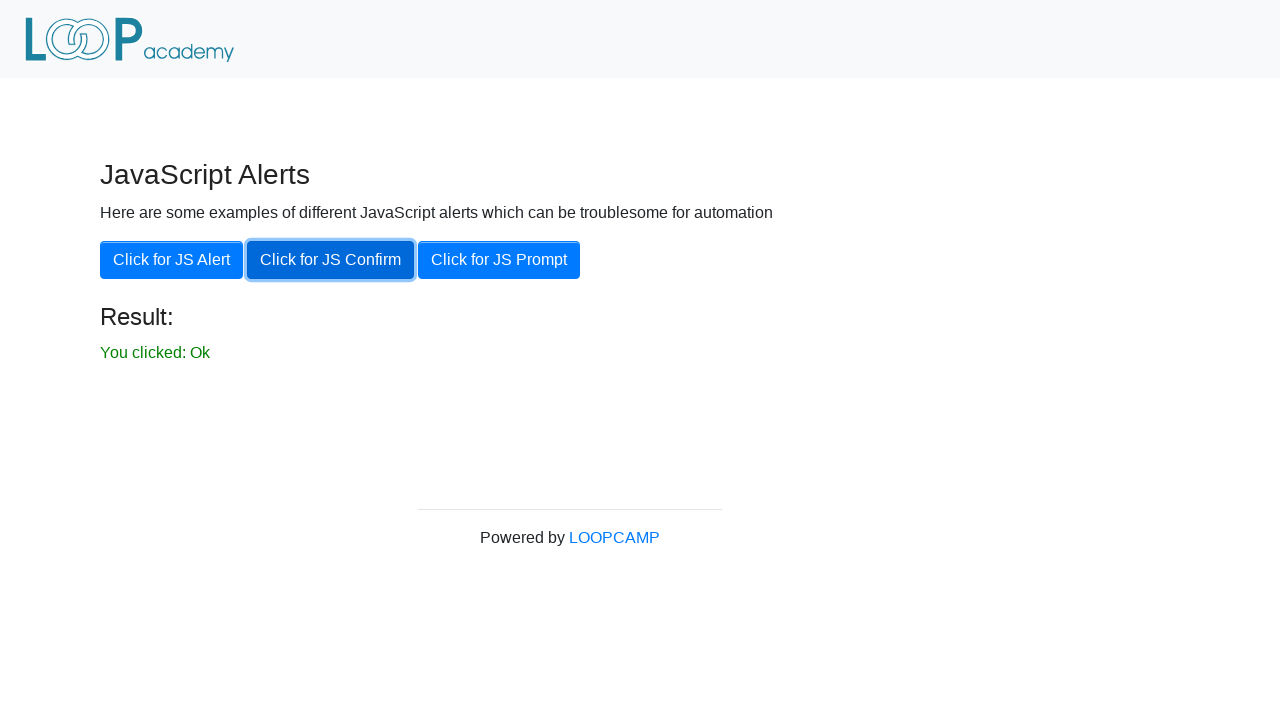

Verified 'Ok' message is present in result after accepting alert
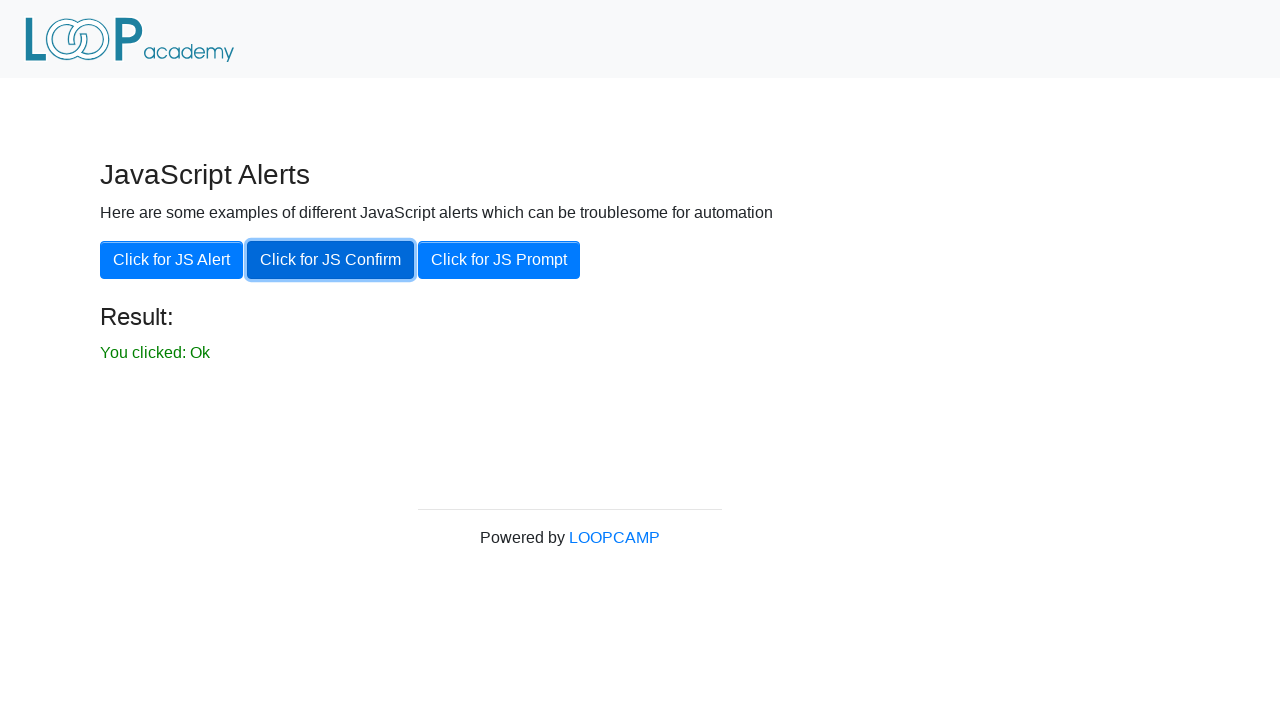

Set up dialog handler to dismiss the second alert
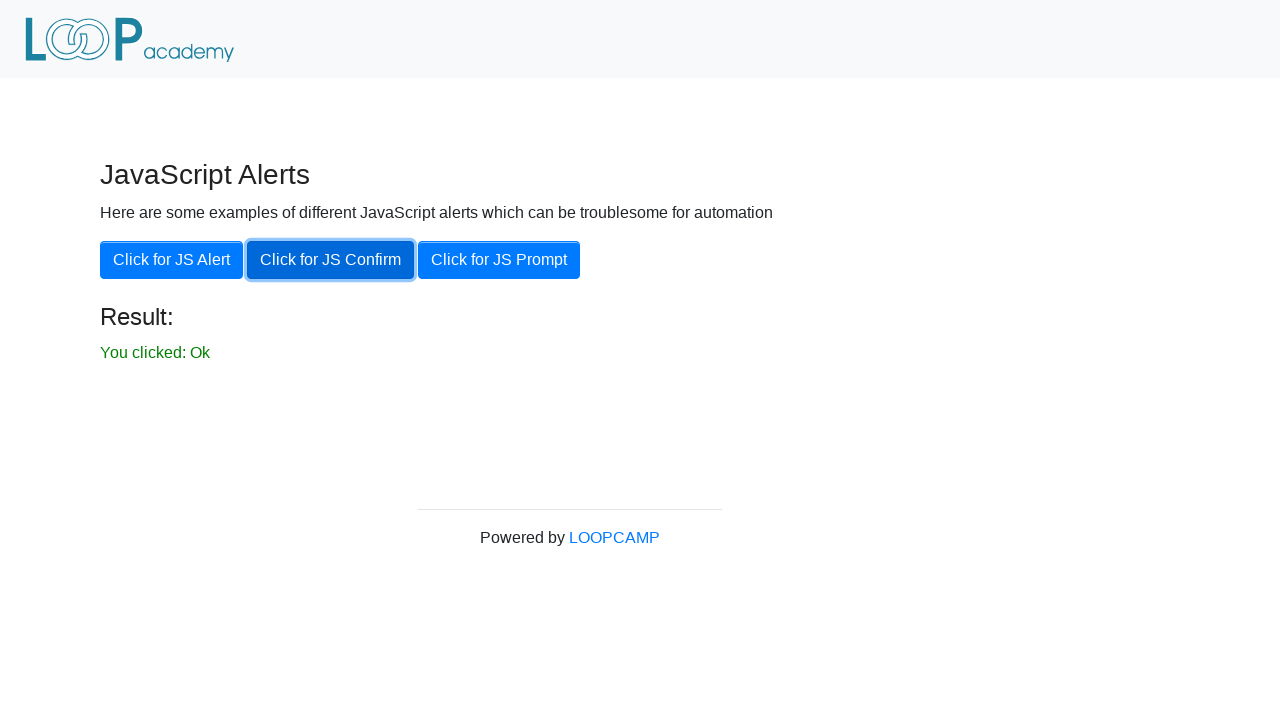

Clicked the confirm button again at (330, 260) on xpath=//button[@onclick='jsConfirm()']
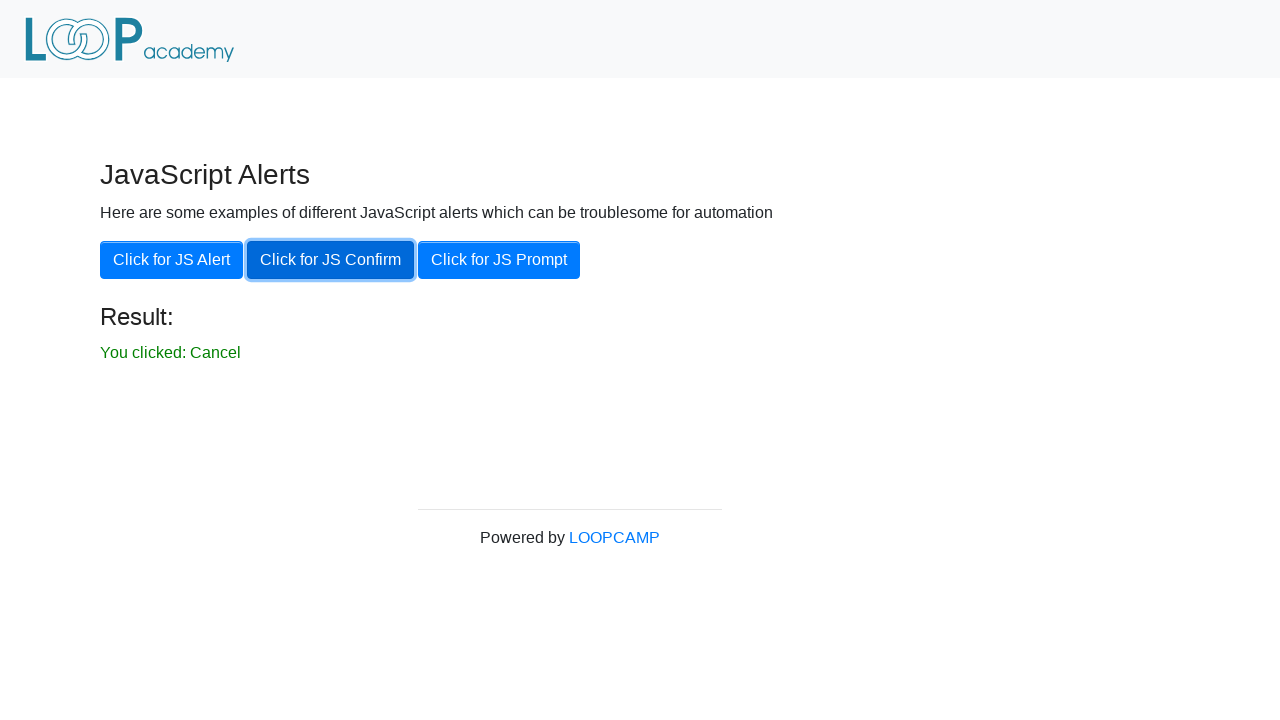

Waited 500ms for result text to update
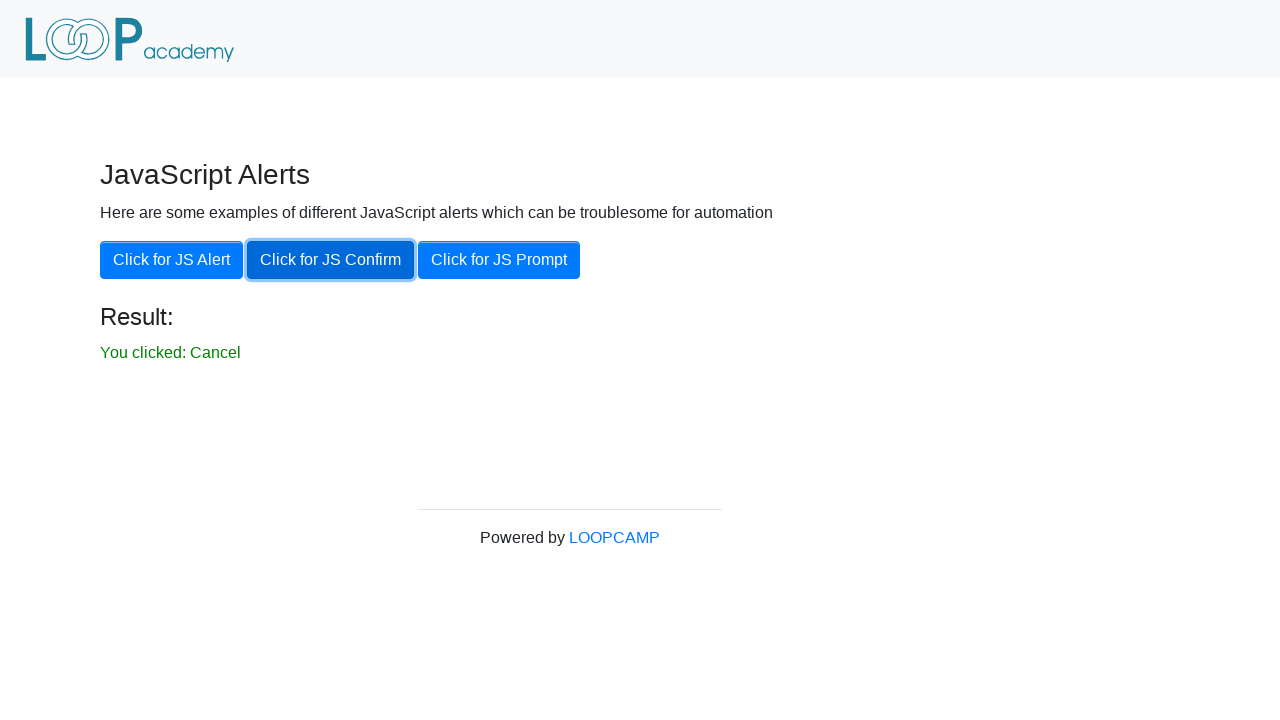

Retrieved updated result text content
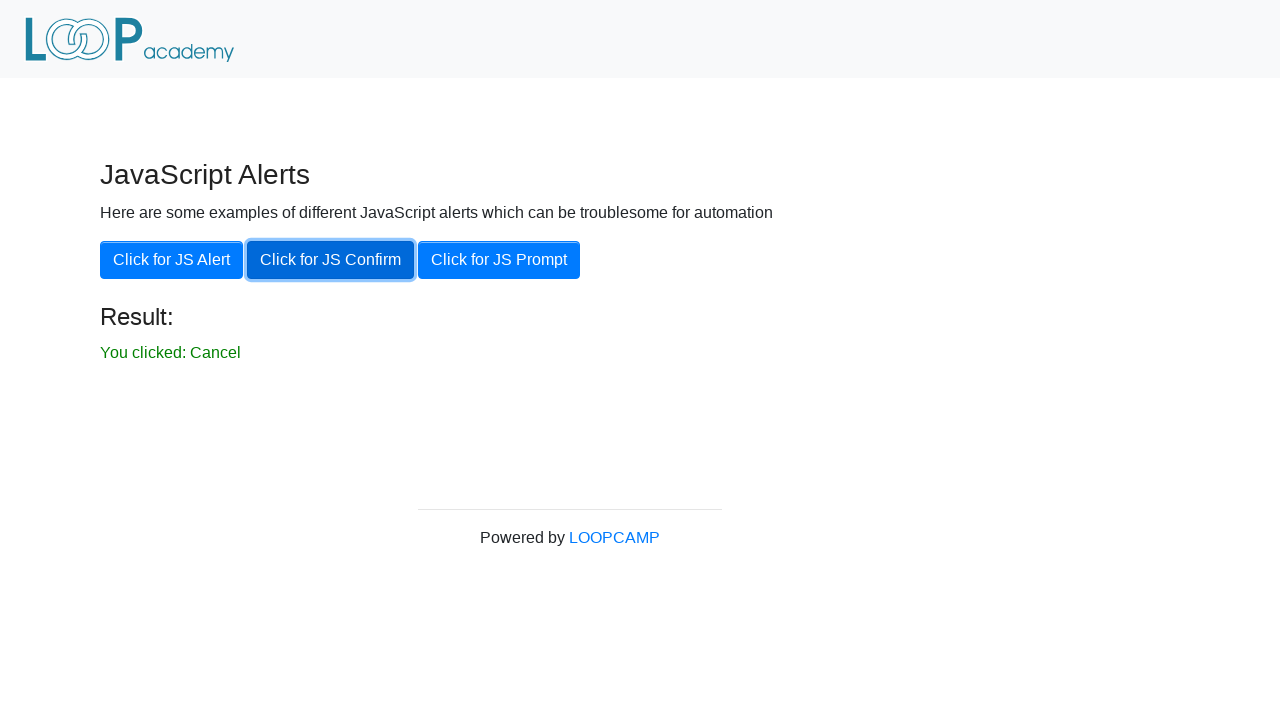

Verified 'Cancel' message is present in result after dismissing alert
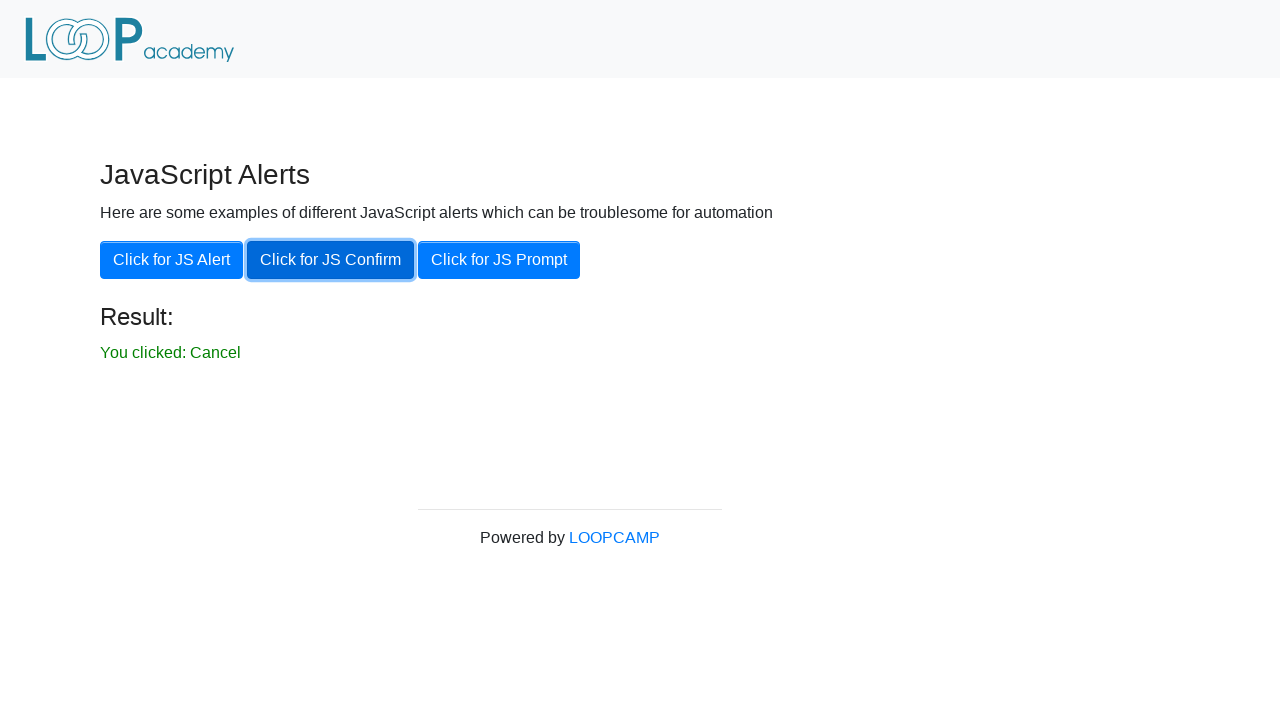

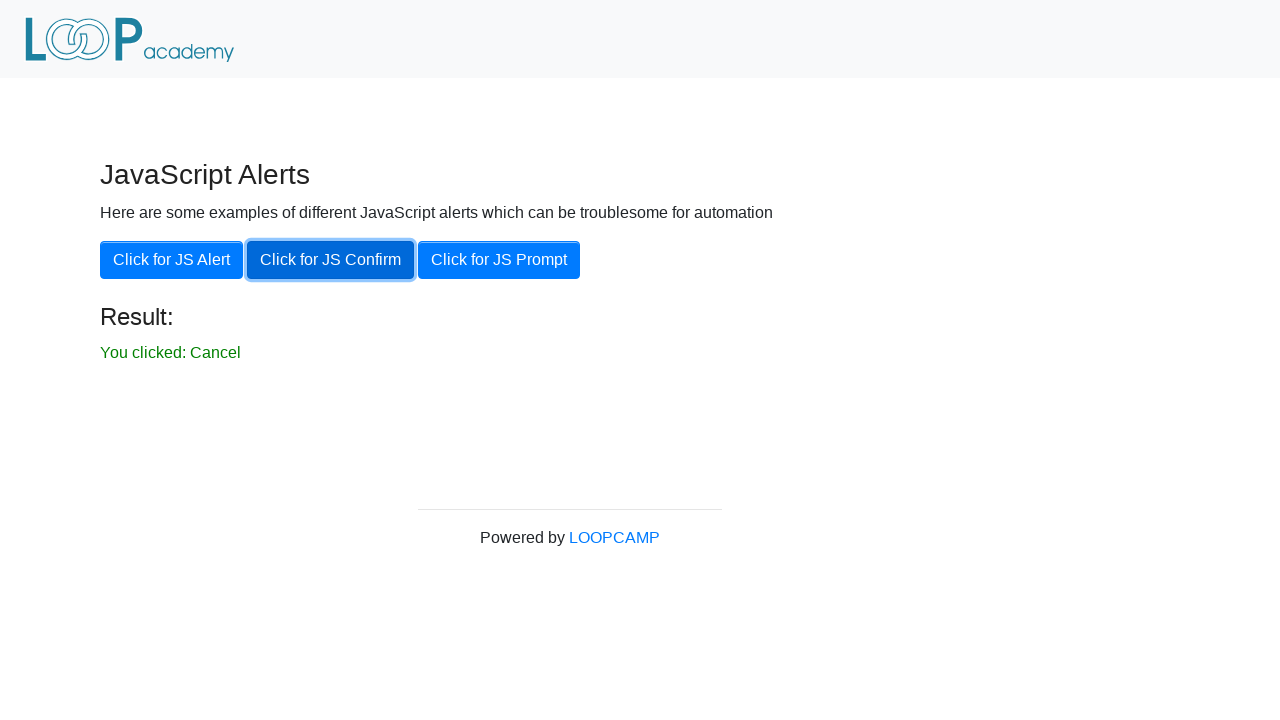